Tests unsuccessful login attempt with a locked out user account, verifying that an error message is displayed

Starting URL: https://www.saucedemo.com/

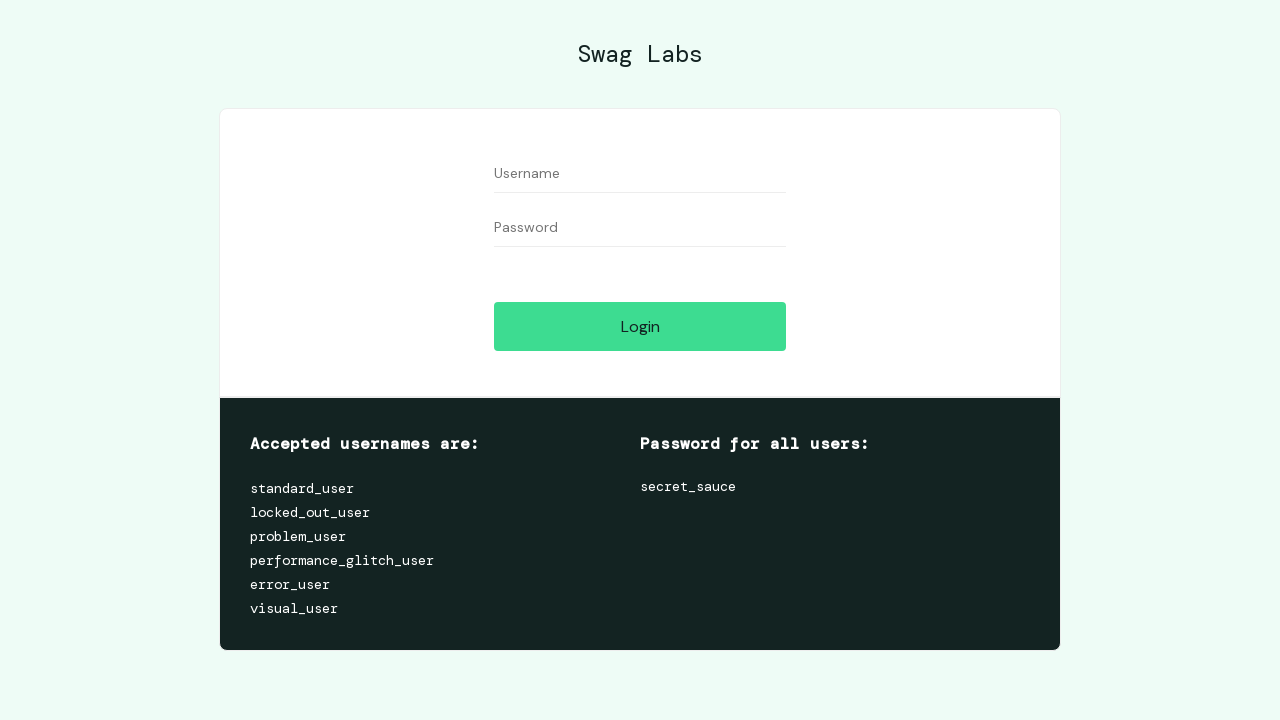

Filled username field with locked out user account on #user-name
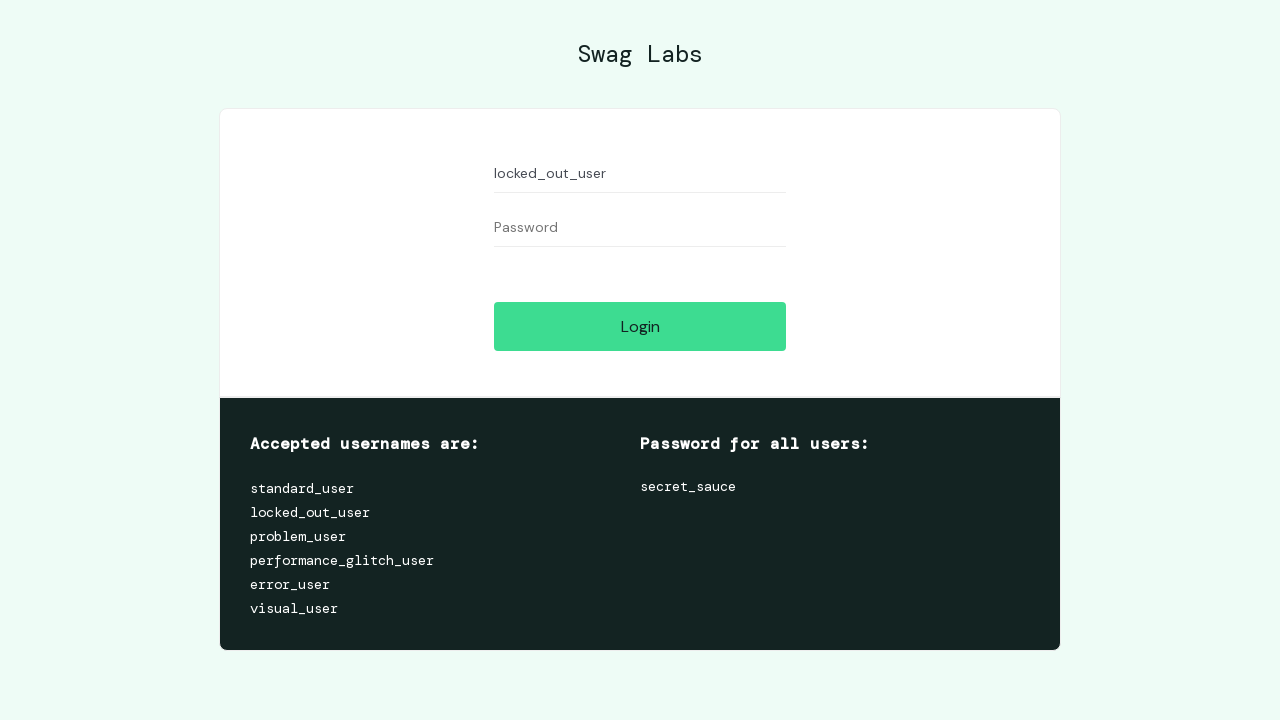

Filled password field with credentials on #password
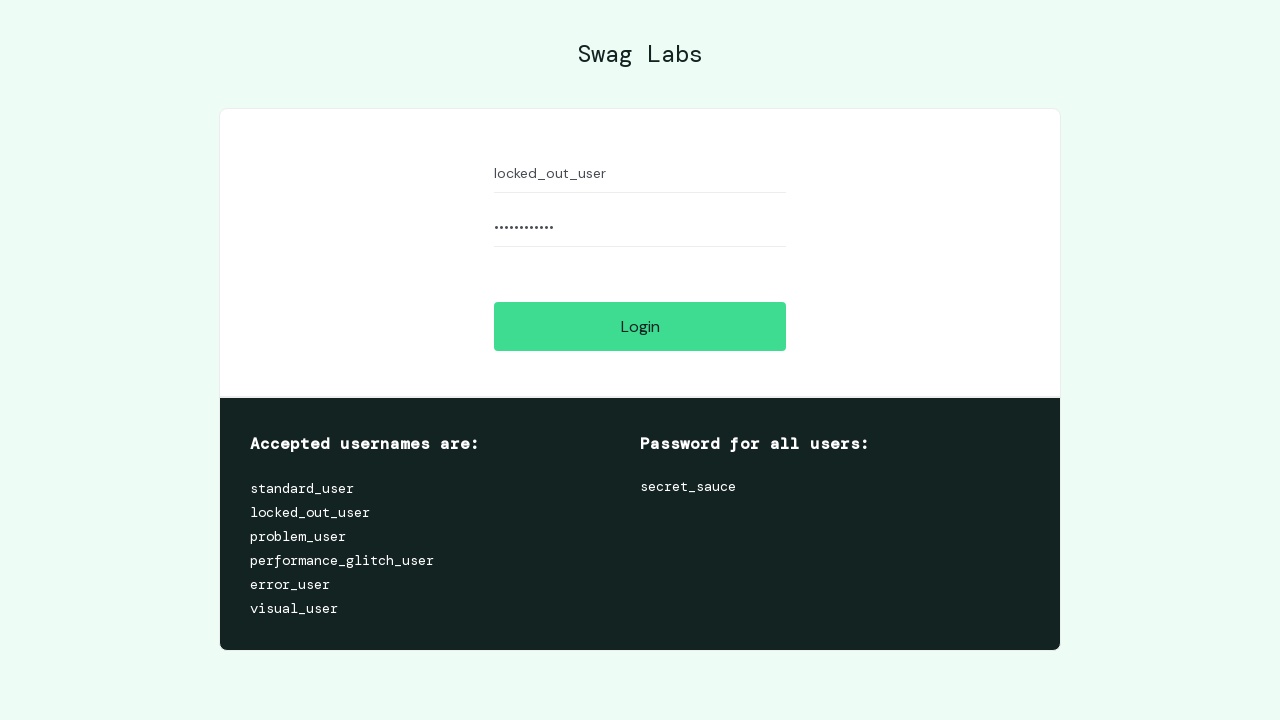

Clicked login button to attempt authentication at (640, 326) on #login-button
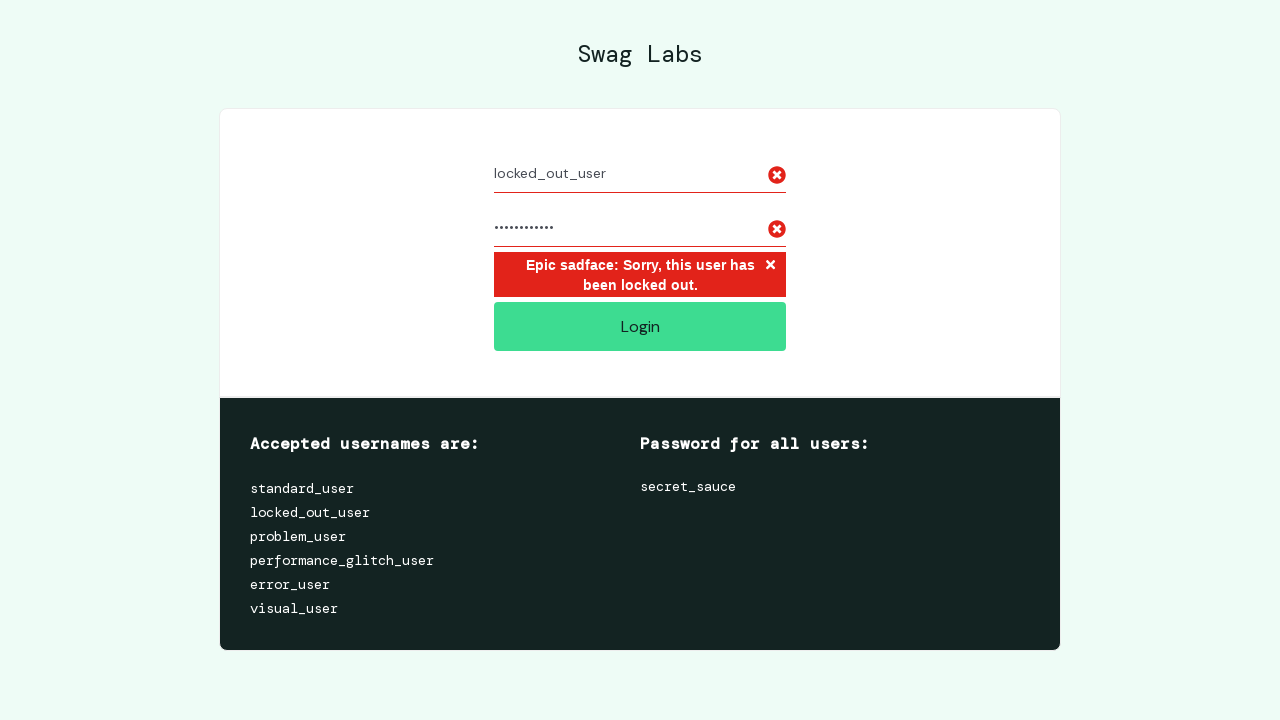

Error message element appeared on page
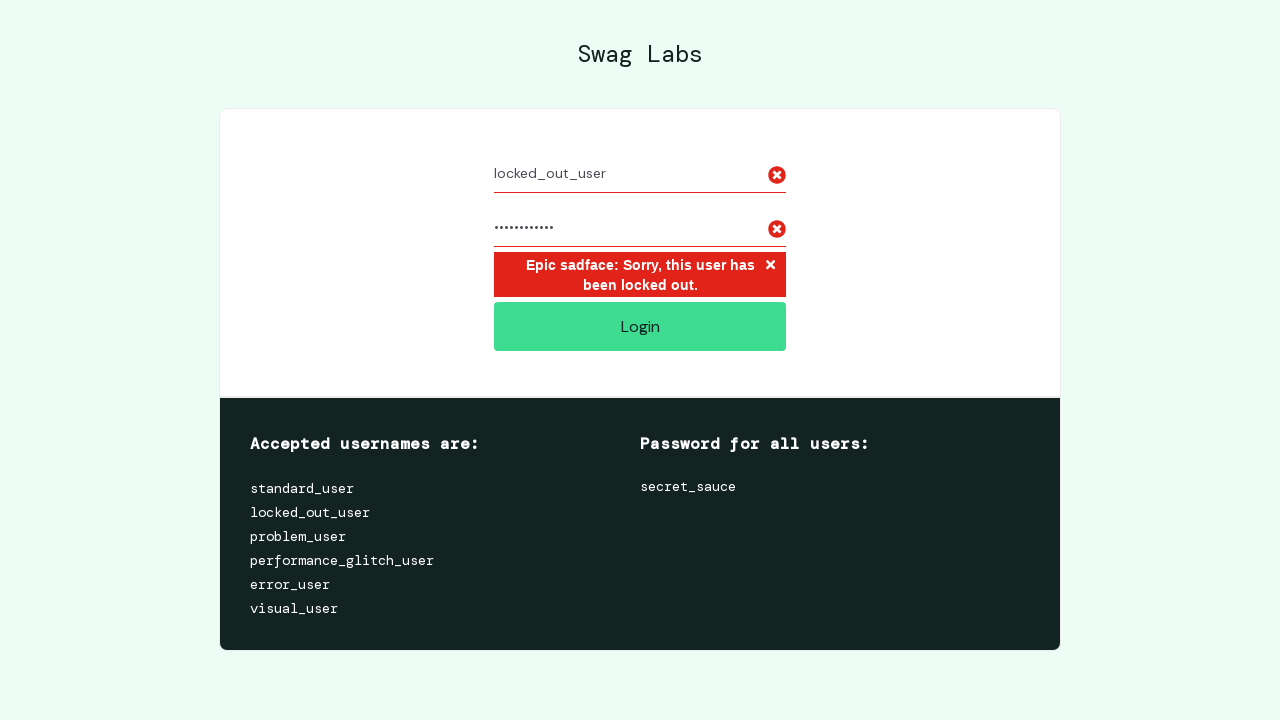

Verified error message contains 'Epic sadface' text
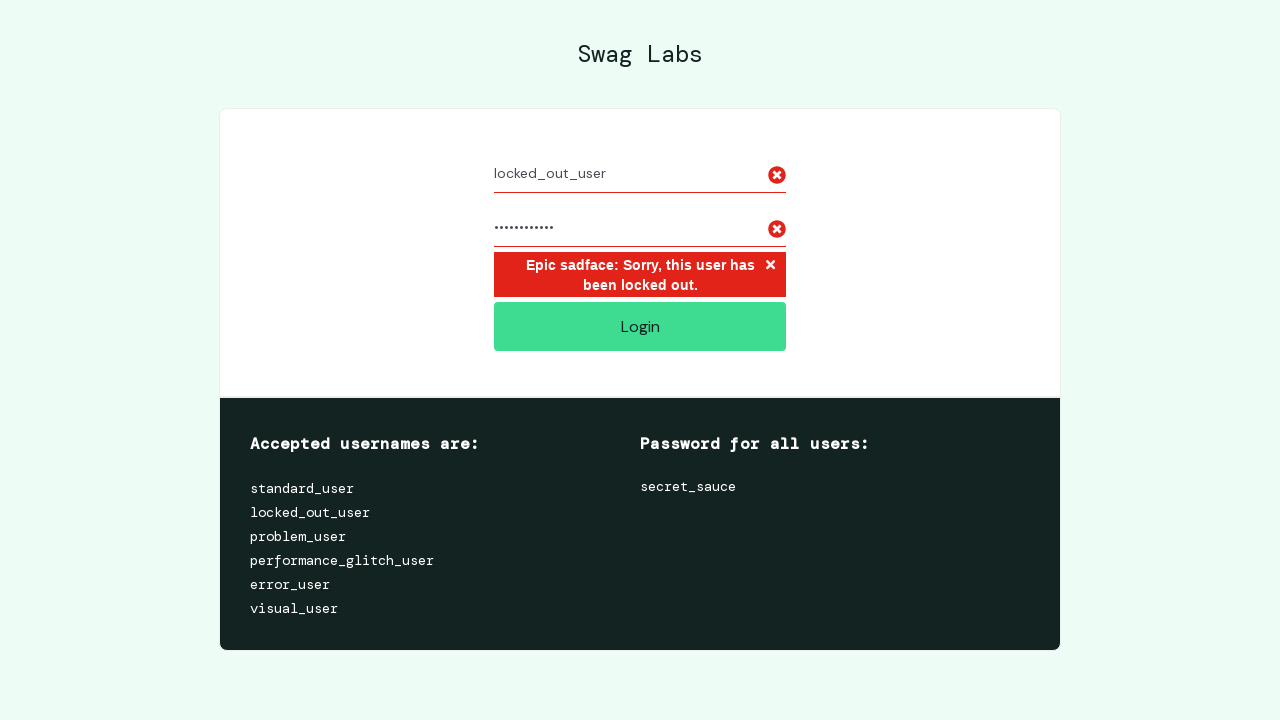

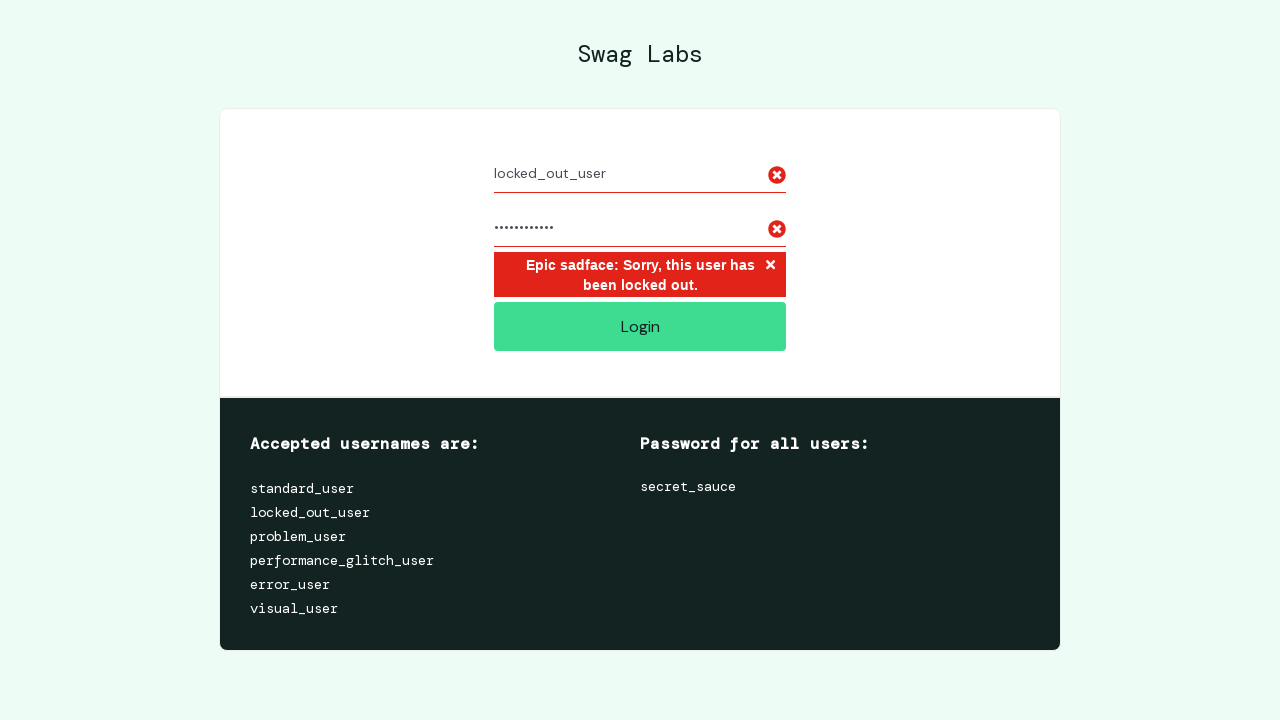